Tests that the complete all checkbox updates state when individual items are completed or cleared

Starting URL: https://demo.playwright.dev/todomvc

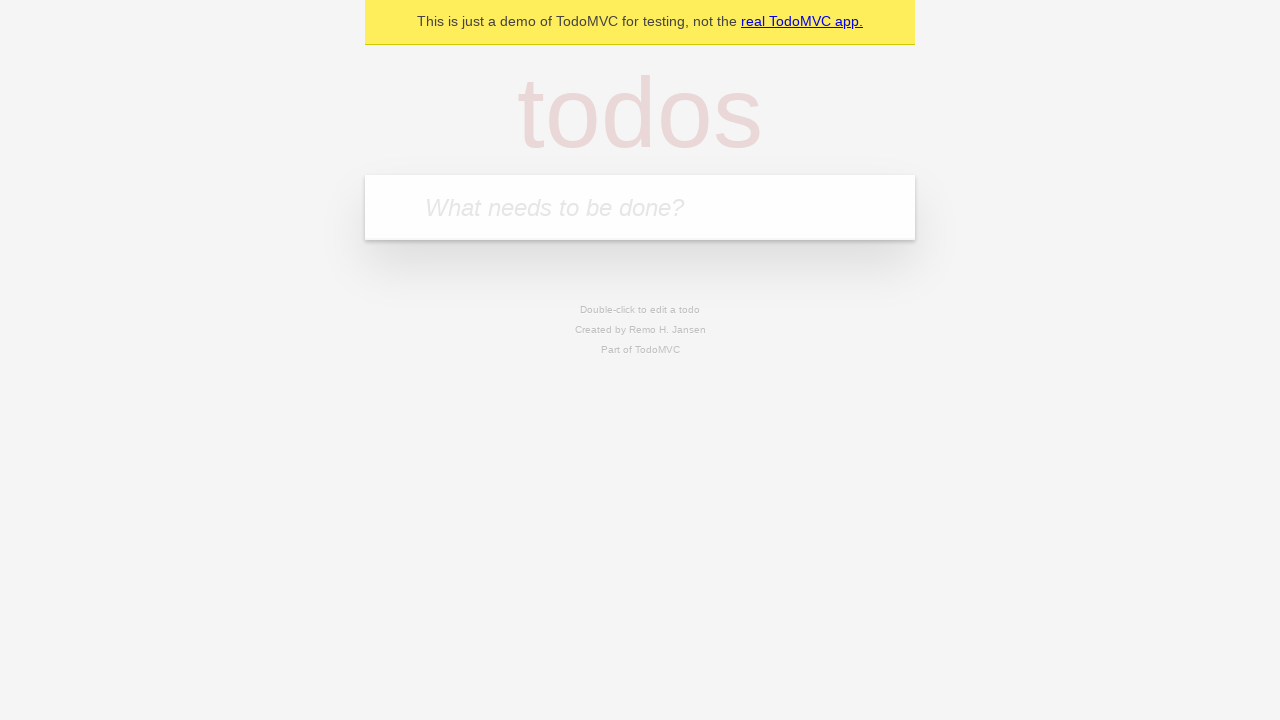

Filled todo input with 'Buy groceries' on internal:attr=[placeholder="What needs to be done?"i]
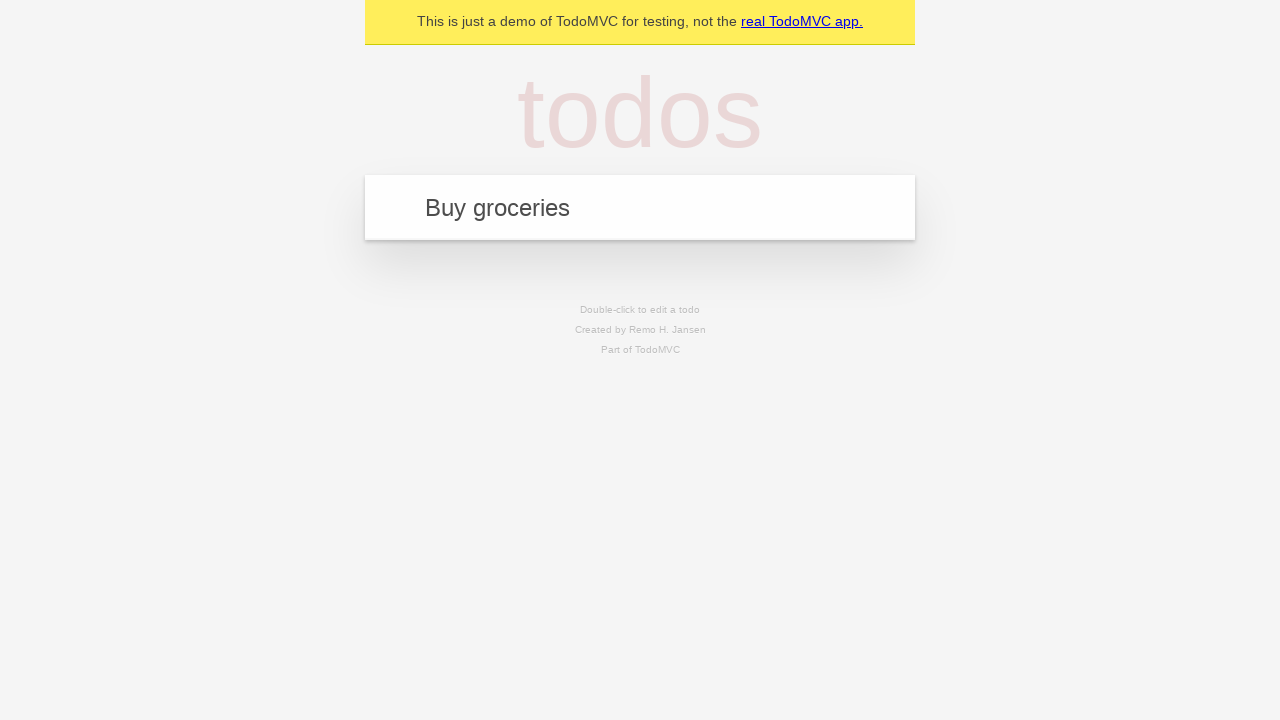

Pressed Enter to add 'Buy groceries' todo on internal:attr=[placeholder="What needs to be done?"i]
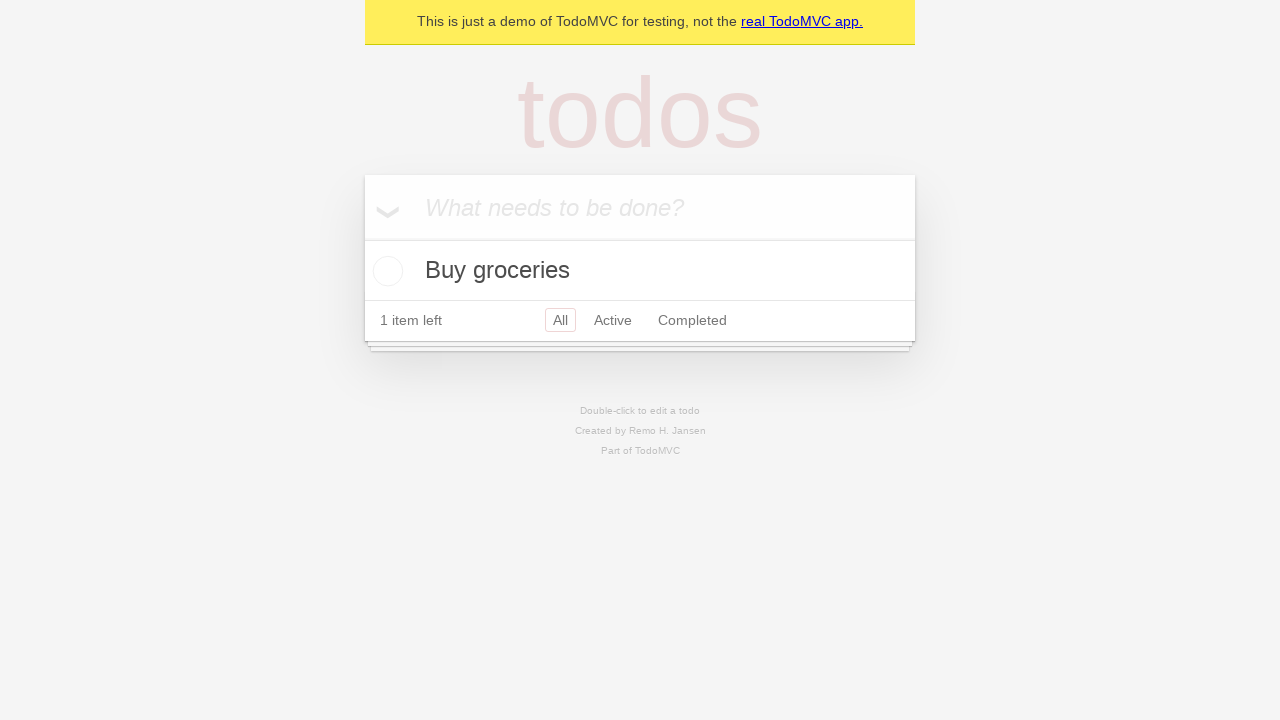

Filled todo input with 'Clean the house' on internal:attr=[placeholder="What needs to be done?"i]
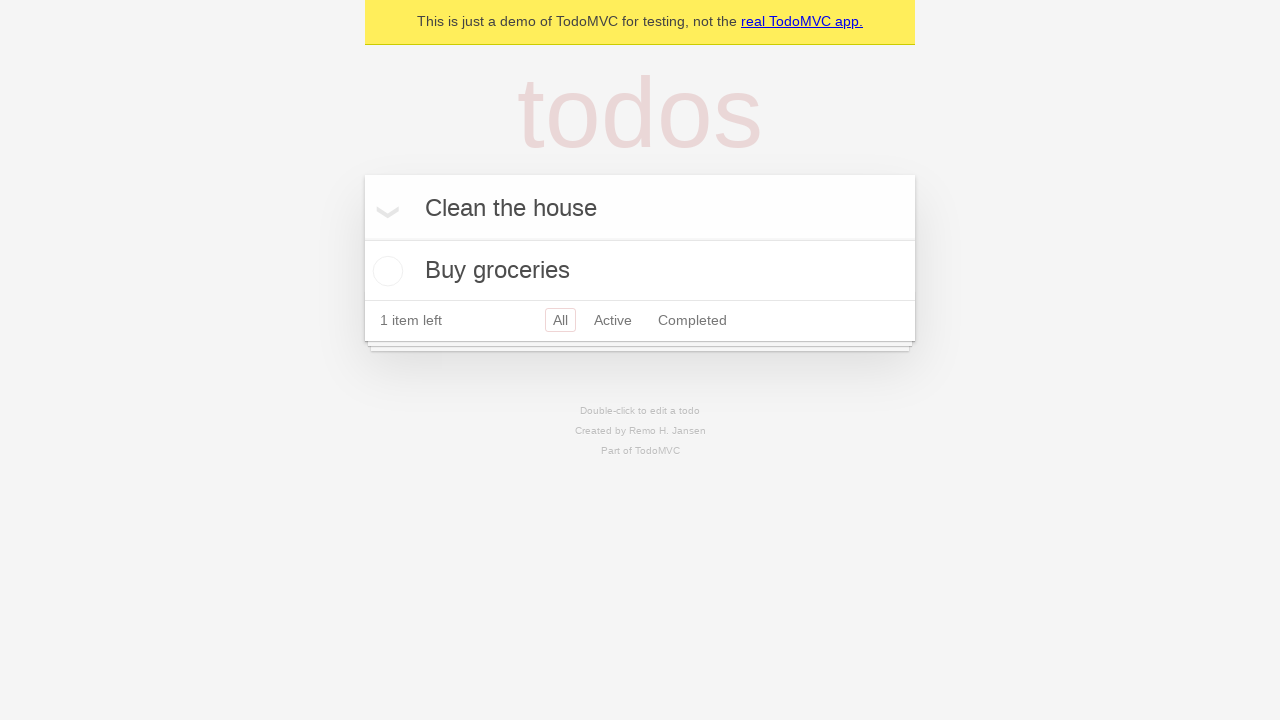

Pressed Enter to add 'Clean the house' todo on internal:attr=[placeholder="What needs to be done?"i]
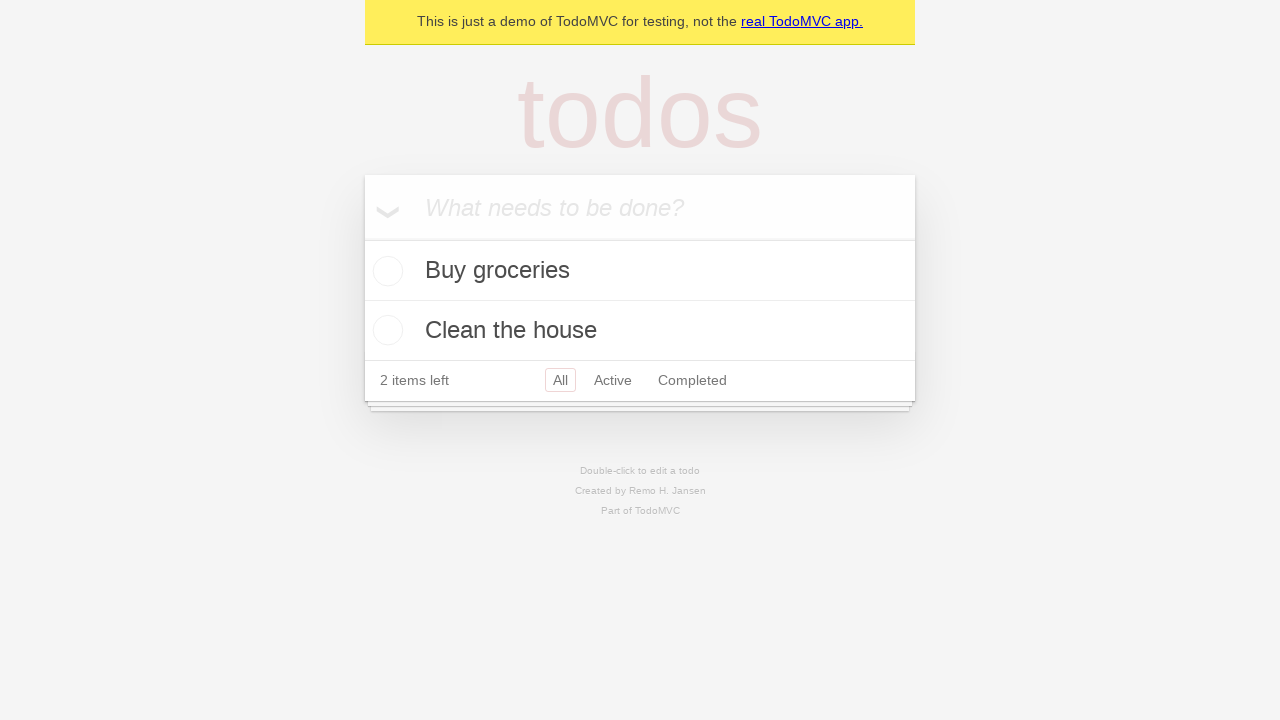

Filled todo input with 'Walk the dog' on internal:attr=[placeholder="What needs to be done?"i]
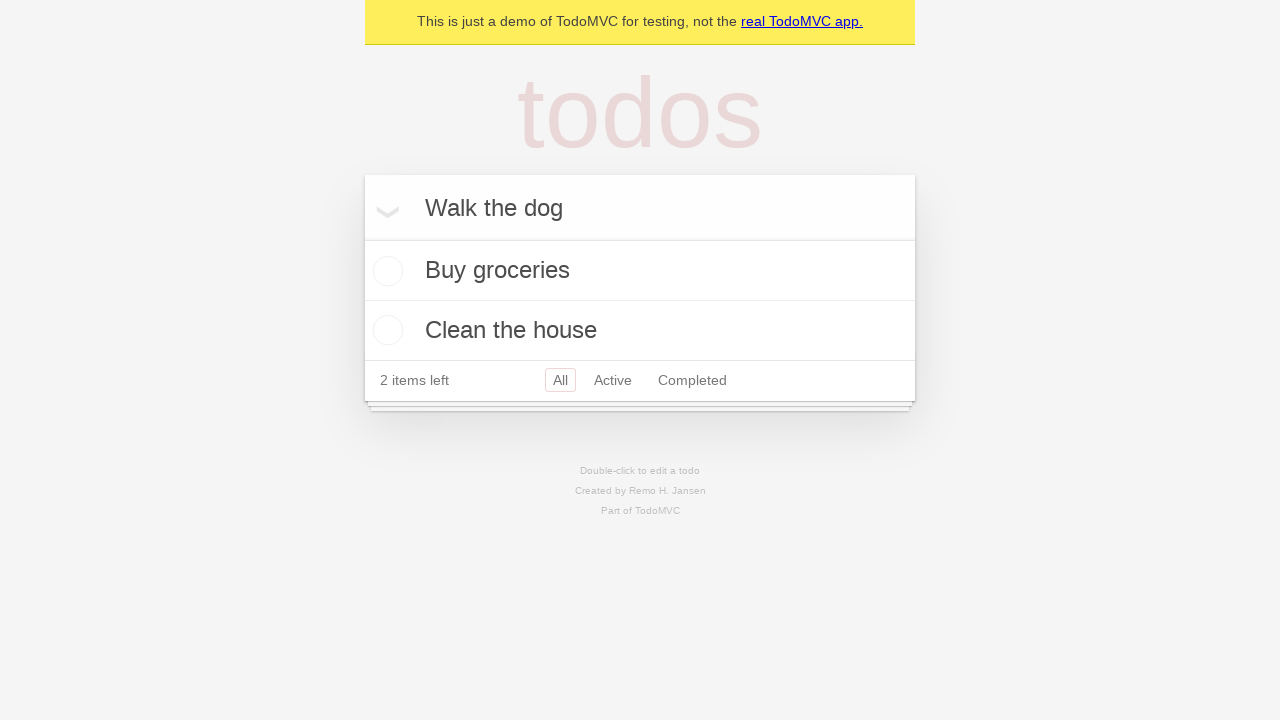

Pressed Enter to add 'Walk the dog' todo on internal:attr=[placeholder="What needs to be done?"i]
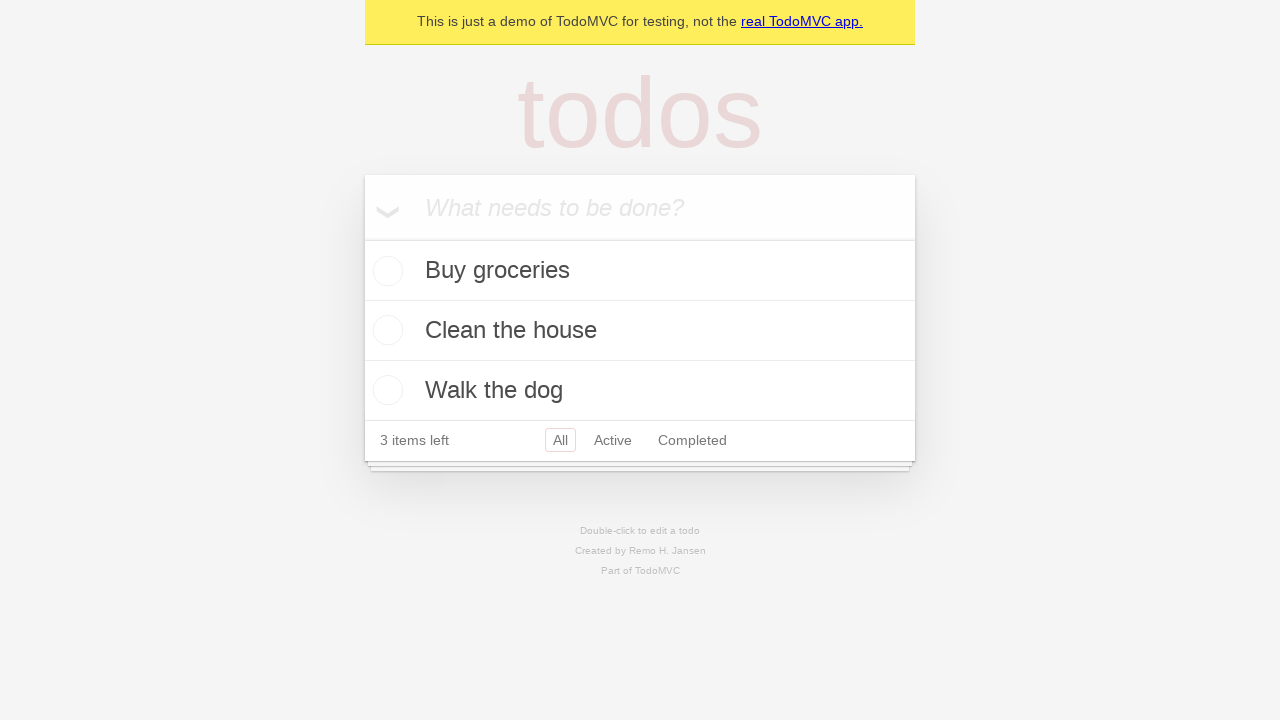

Checked 'Mark all as complete' checkbox at (362, 238) on internal:label="Mark all as complete"i
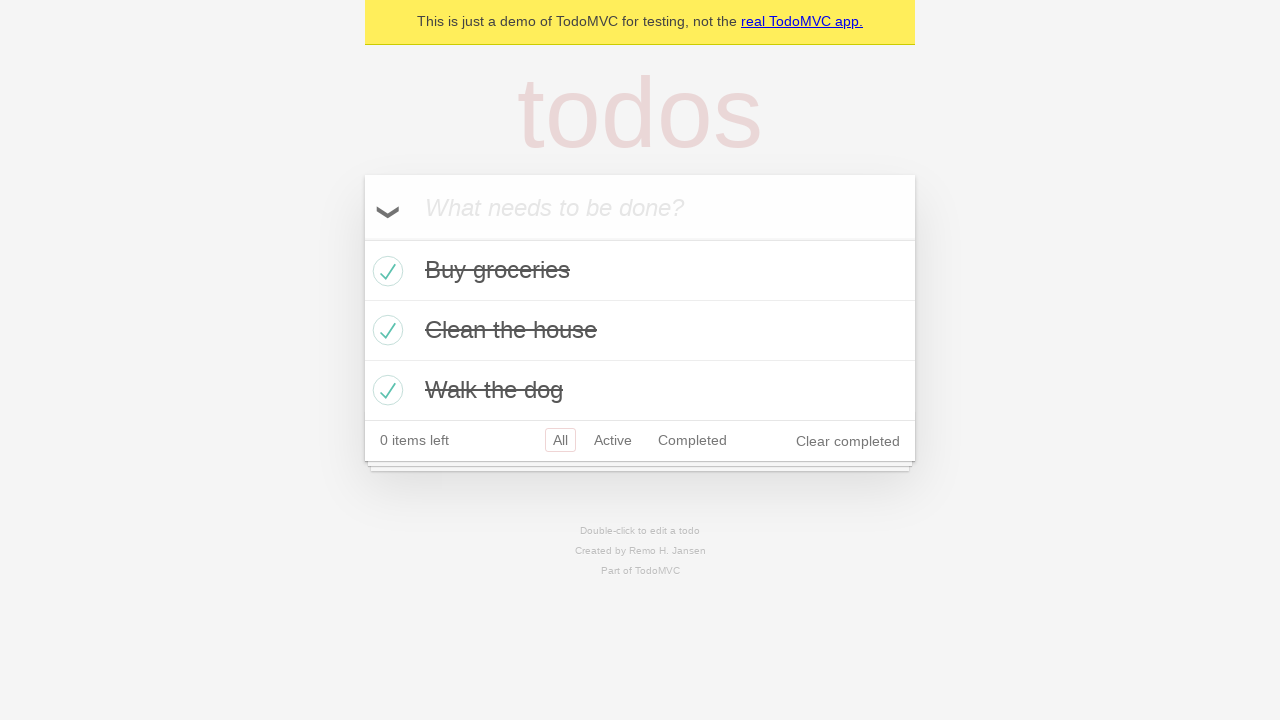

Unchecked first todo item checkbox at (385, 271) on internal:testid=[data-testid="todo-item"s] >> nth=0 >> internal:role=checkbox
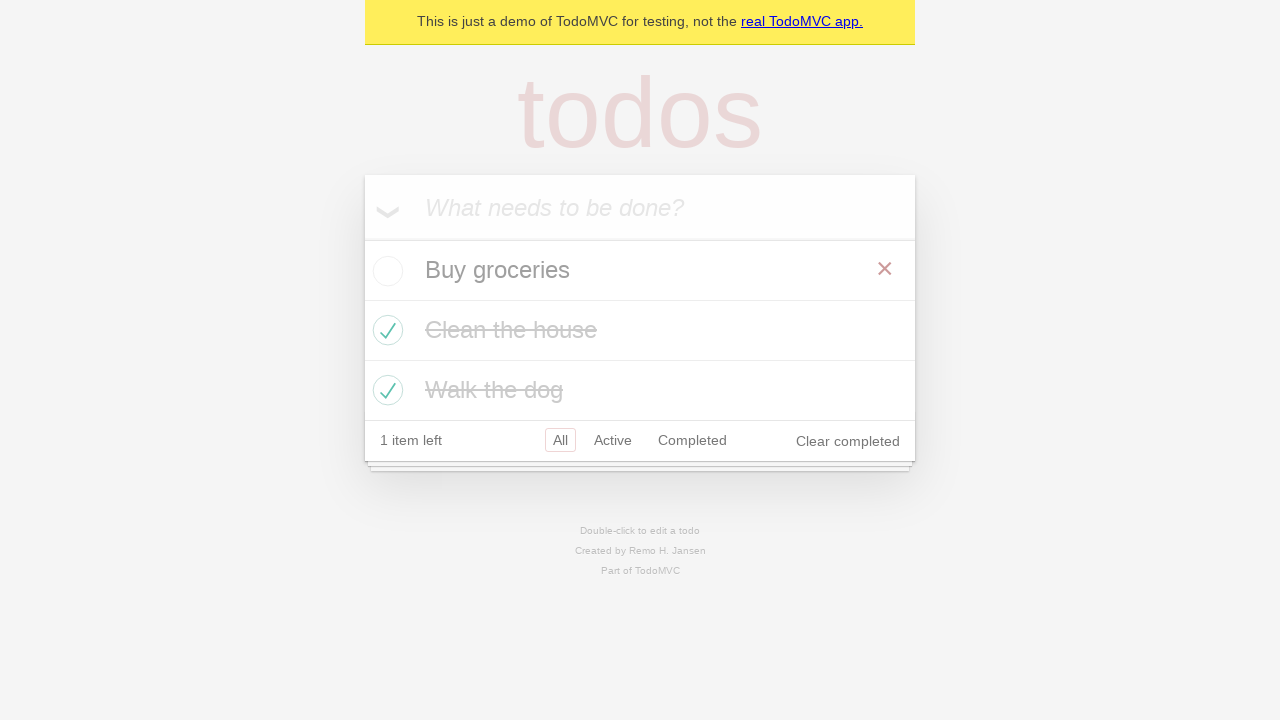

Checked first todo item checkbox again at (385, 271) on internal:testid=[data-testid="todo-item"s] >> nth=0 >> internal:role=checkbox
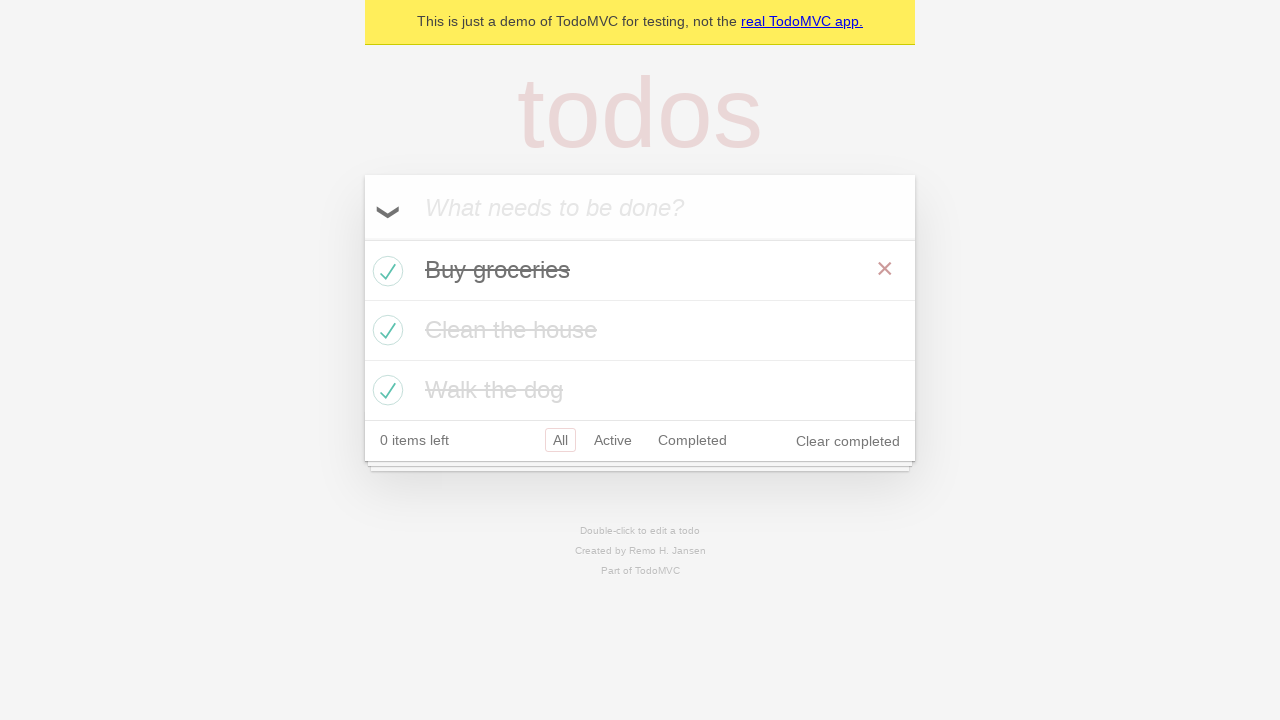

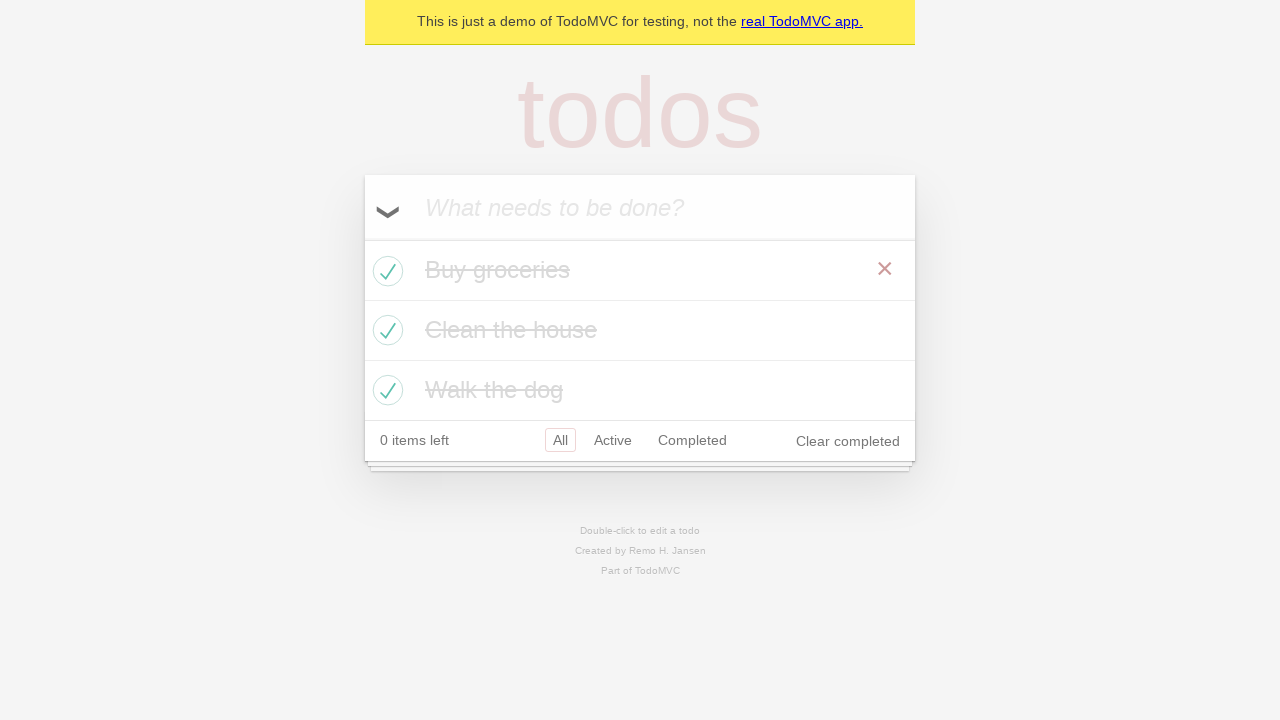